Tests finding a link by calculated text (based on mathematical formula), clicking it, then filling out a form with first name, last name, city, and country fields before submitting.

Starting URL: http://suninjuly.github.io/find_link_text

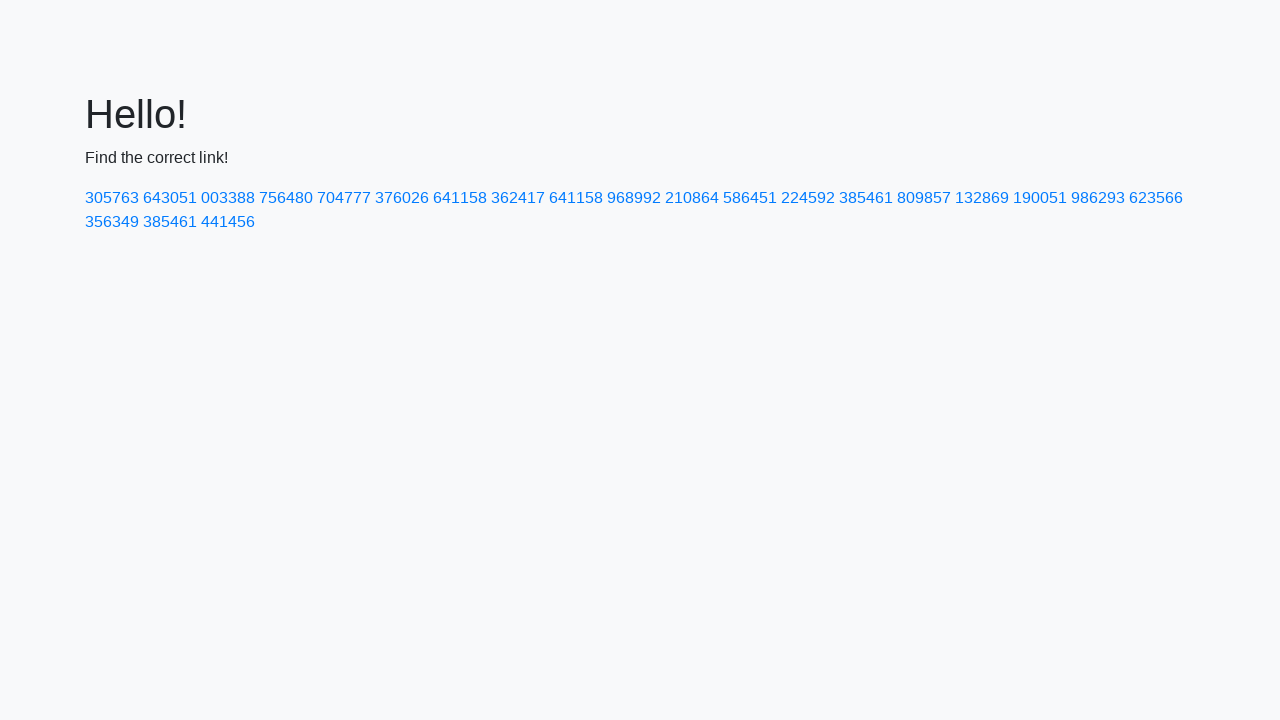

Clicked link with calculated text '224592' at (808, 198) on a:text-is('224592')
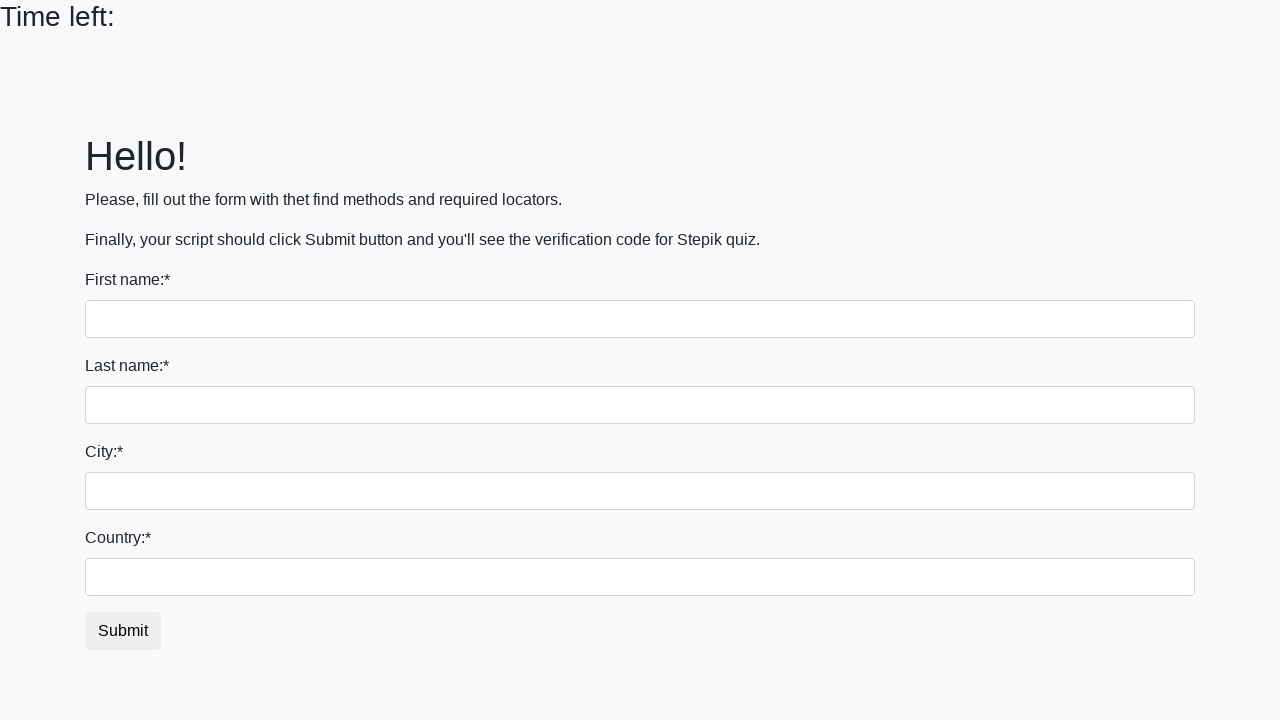

Filled first name field with 'Ivan' on input >> nth=0
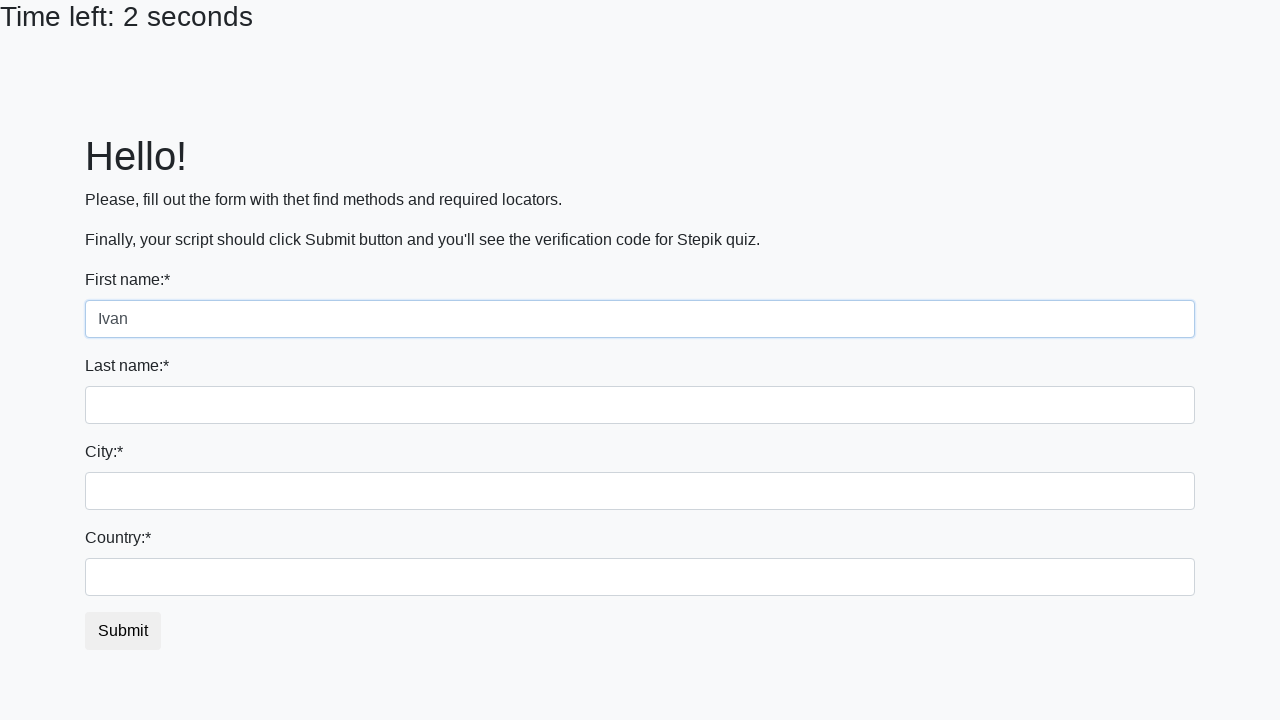

Filled last name field with 'Petrov' on input[name='last_name']
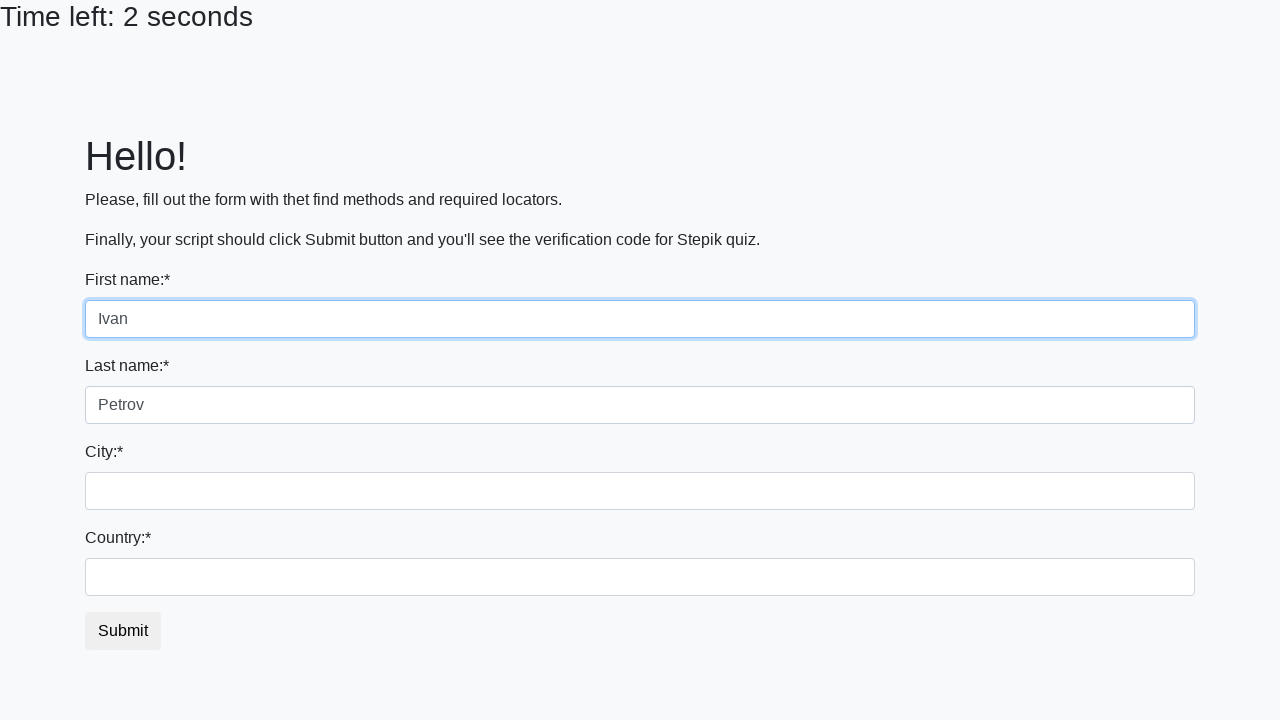

Filled city field with 'Smolensk' on .city
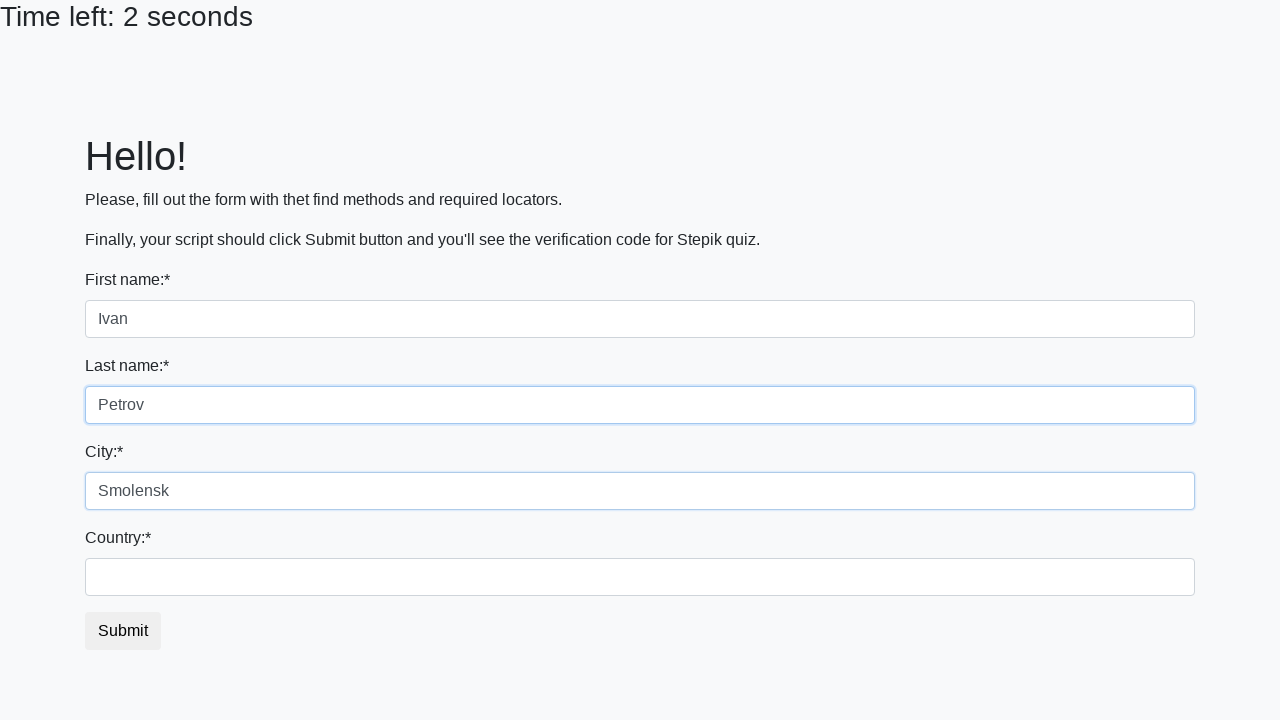

Filled country field with 'Russia' on #country
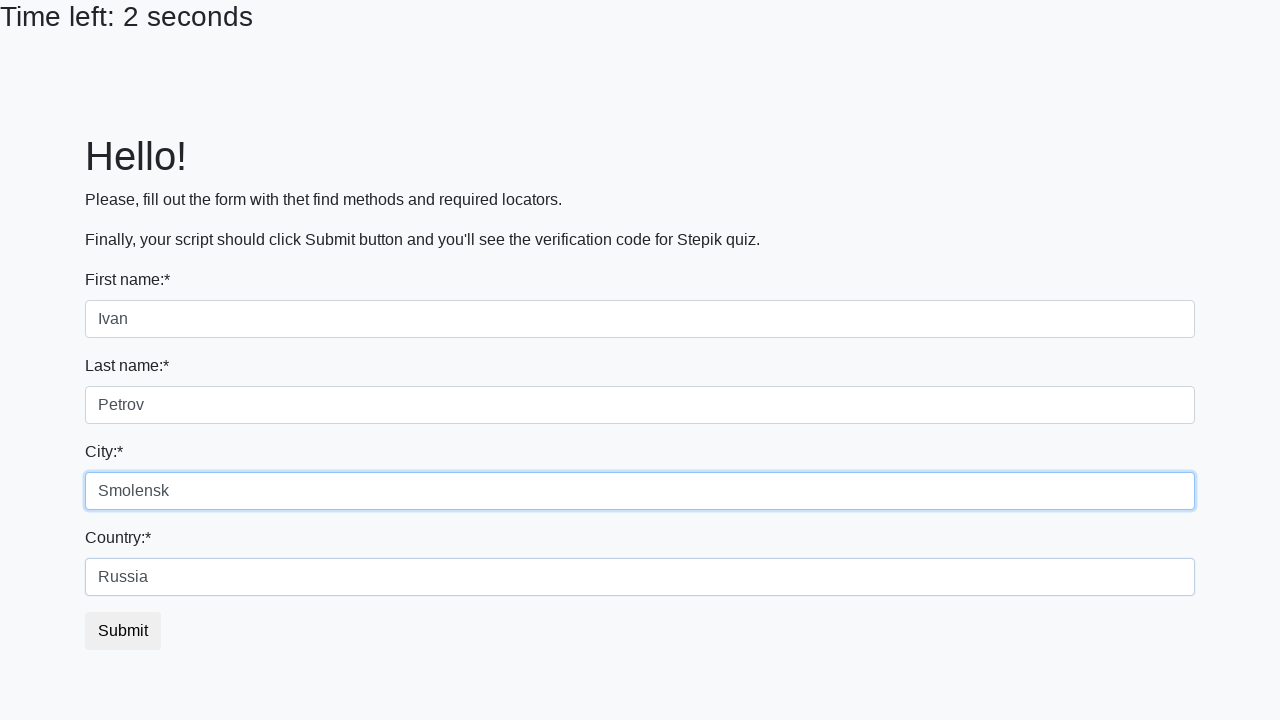

Clicked submit button to submit the form at (123, 631) on button.btn
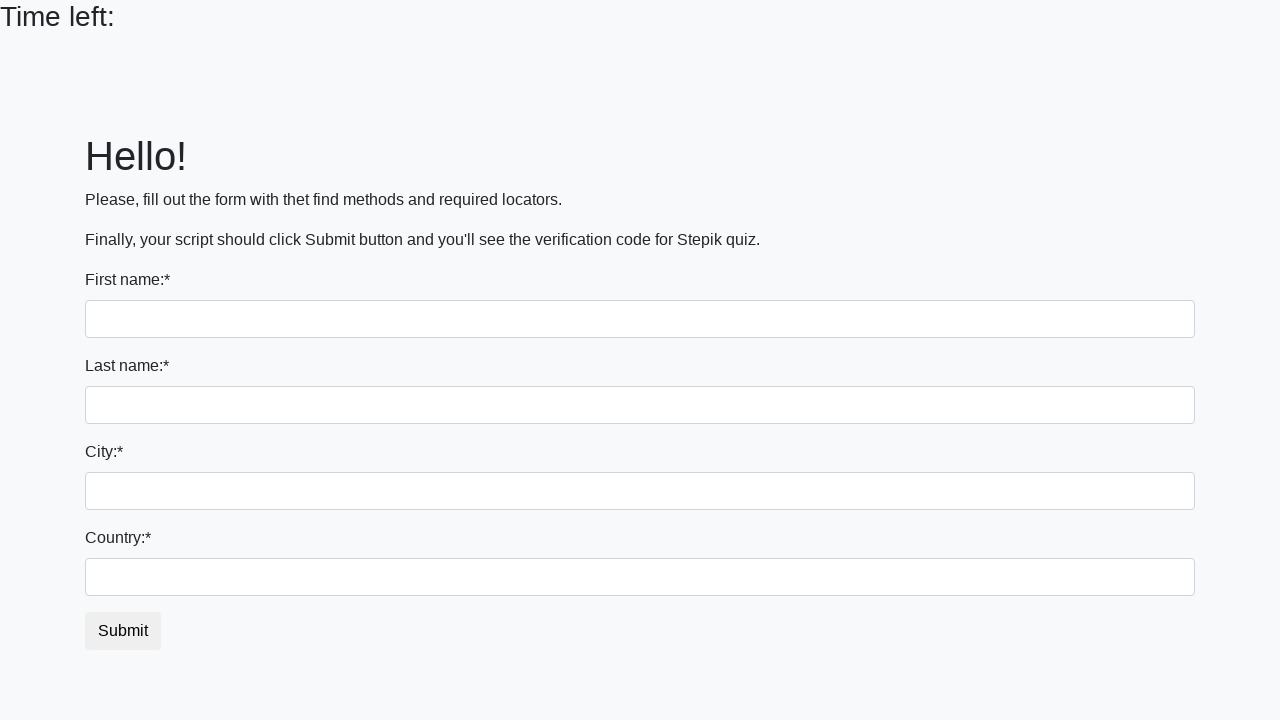

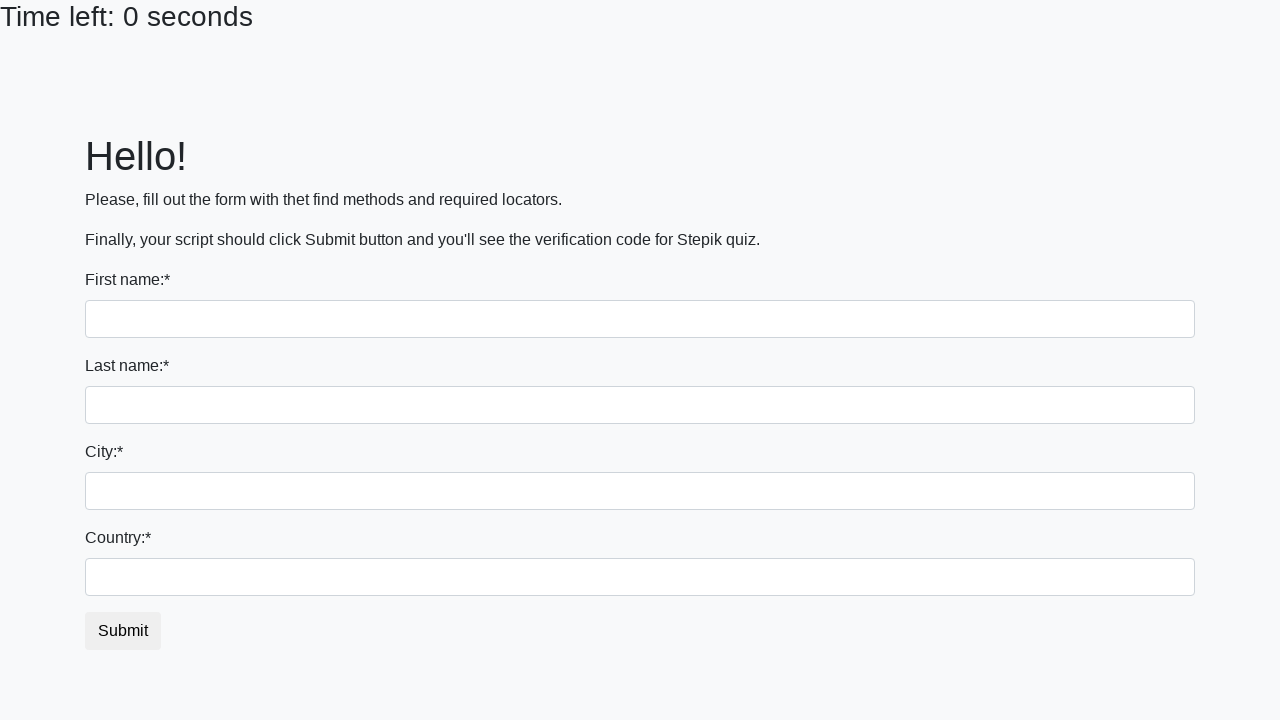